Demonstrates highlighting and unhighlighting a form element using JavaScript execution to modify element styles

Starting URL: https://testautomationpractice.blogspot.com/

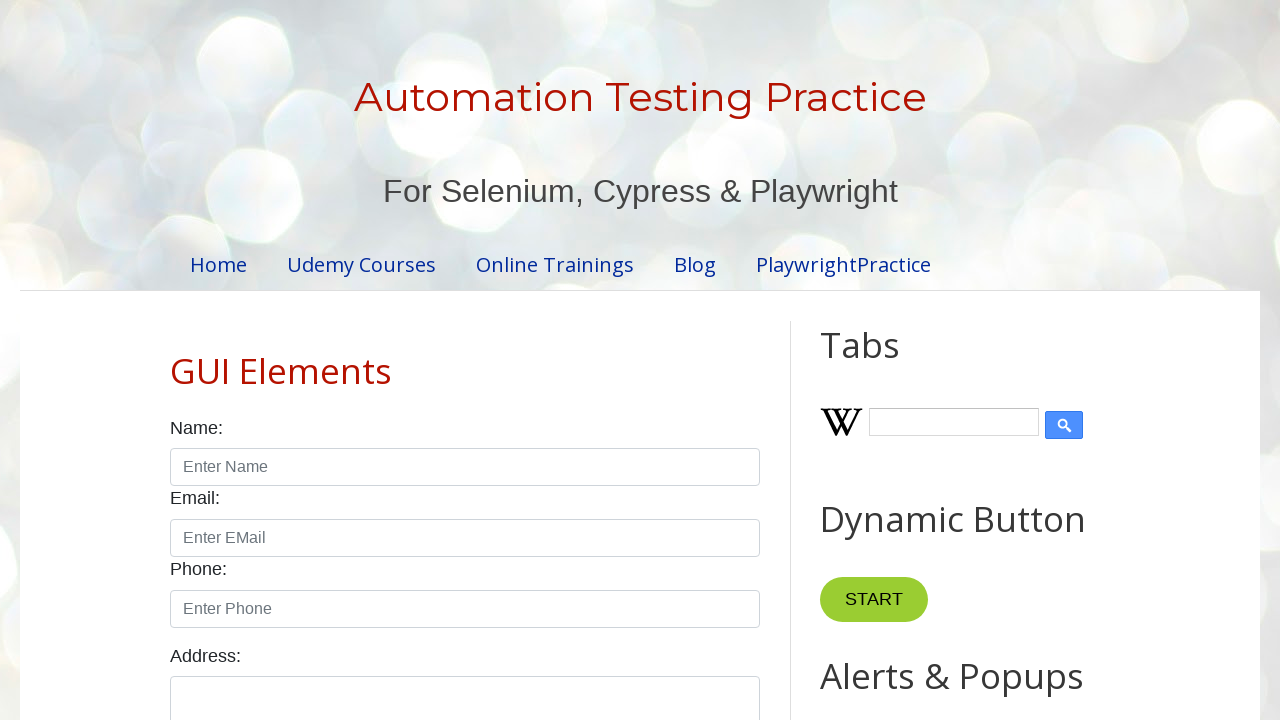

Located the name input field (#name)
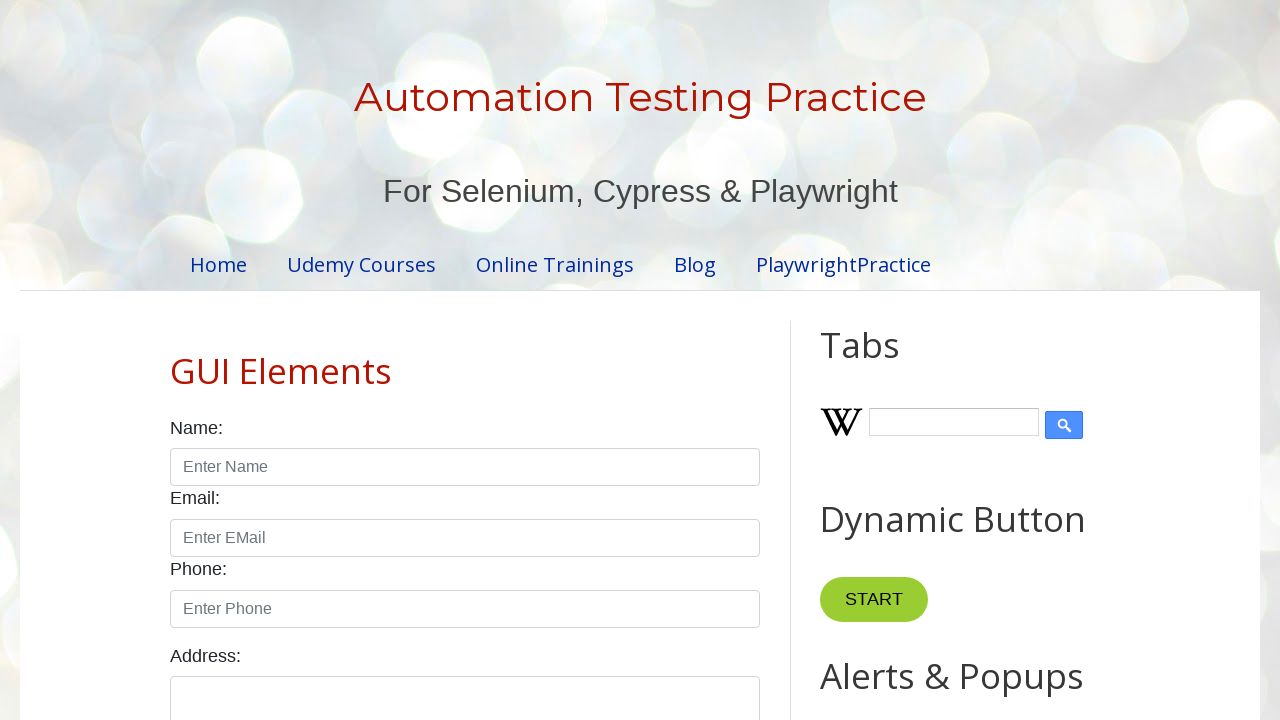

Applied highlight styling (red border and yellow background) to name field
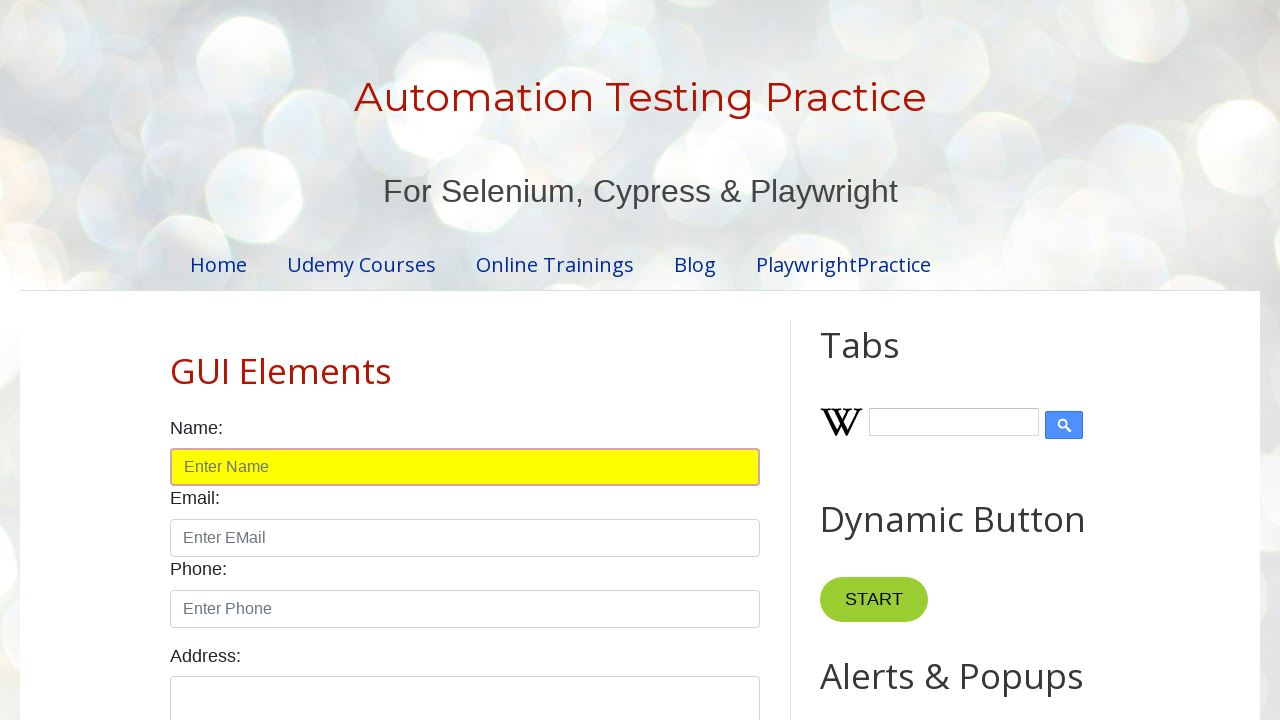

Waited 2 seconds to observe the highlight effect
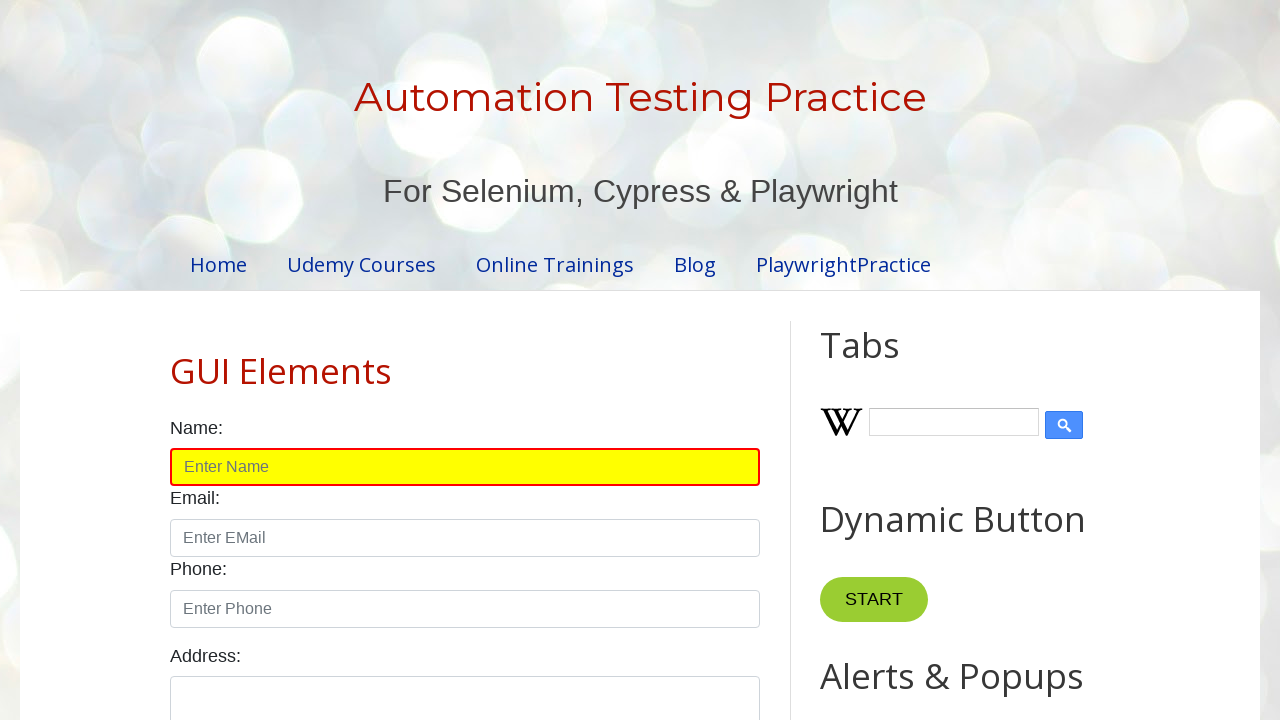

Removed highlight styling from name field by resetting border and background
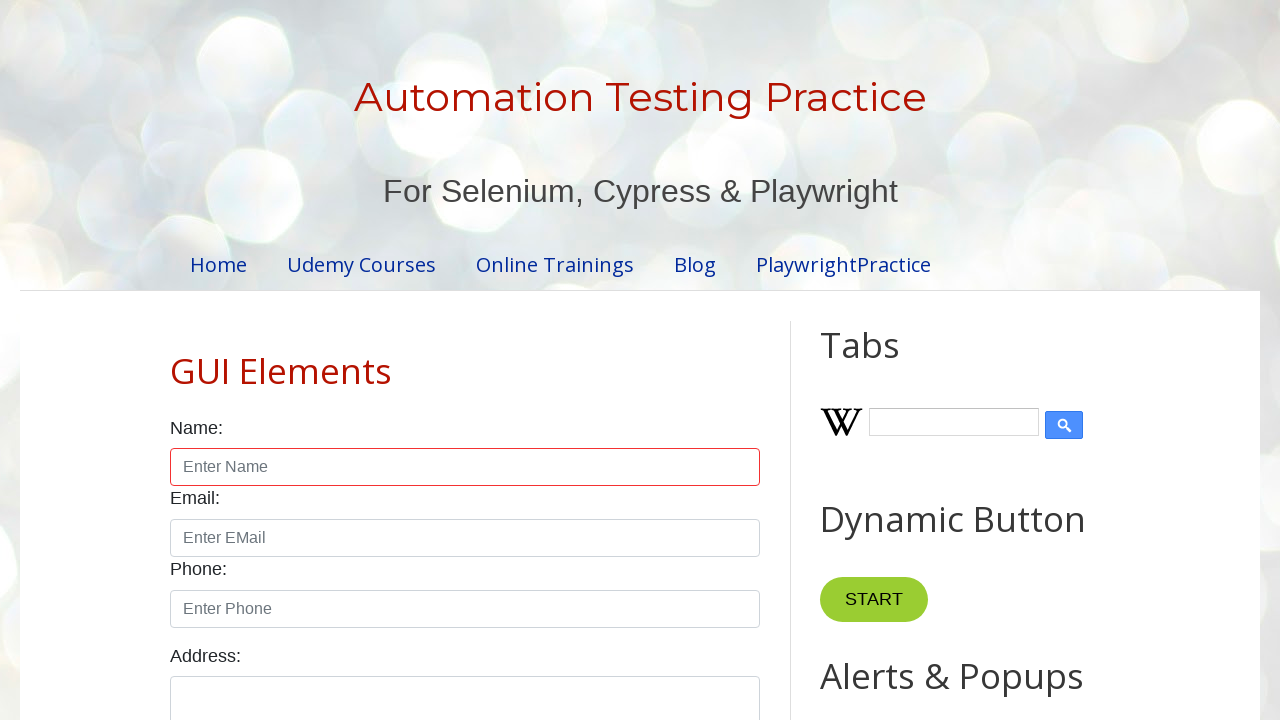

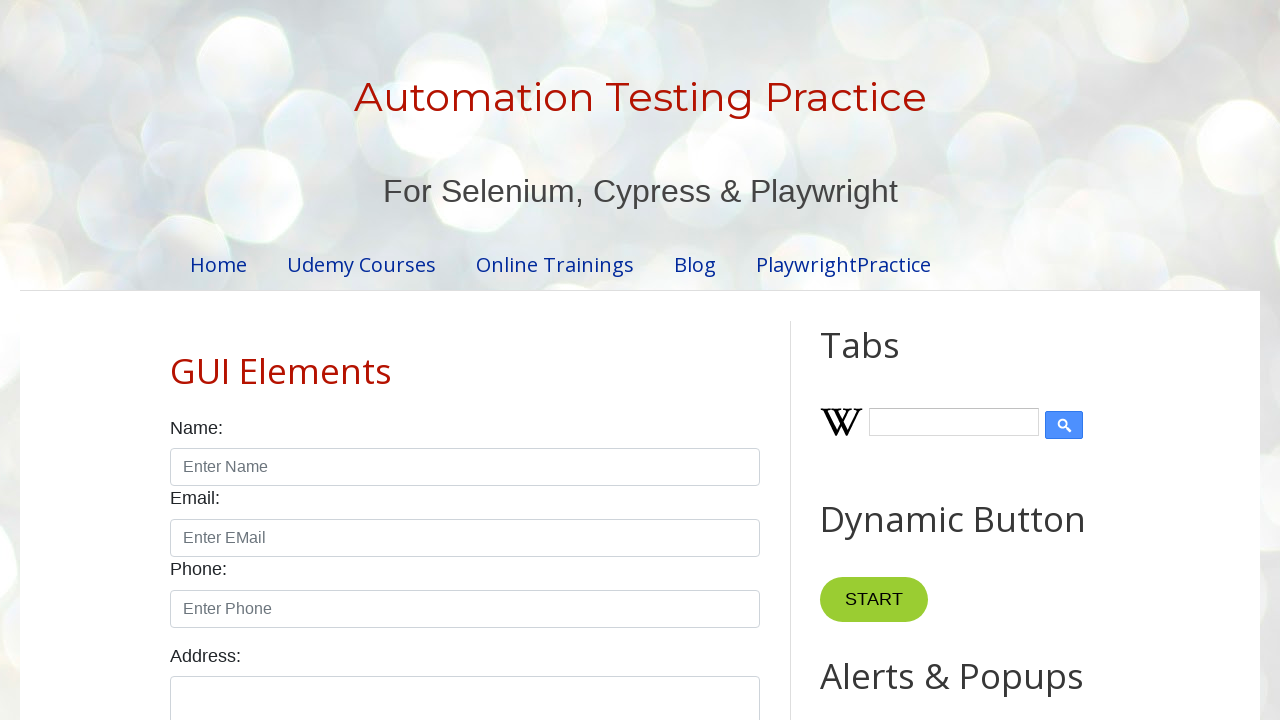